Tests that the currently applied filter link is highlighted with a selected class.

Starting URL: https://demo.playwright.dev/todomvc

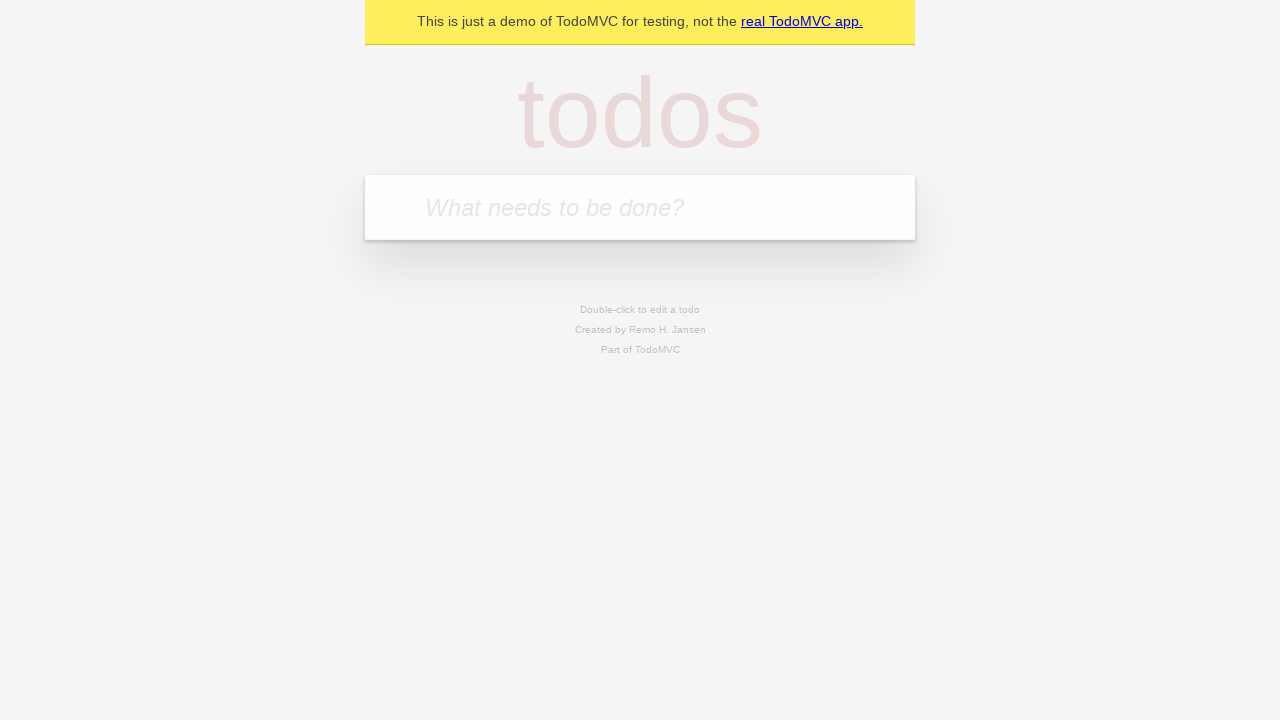

Filled todo input with 'buy some cheese' on internal:attr=[placeholder="What needs to be done?"i]
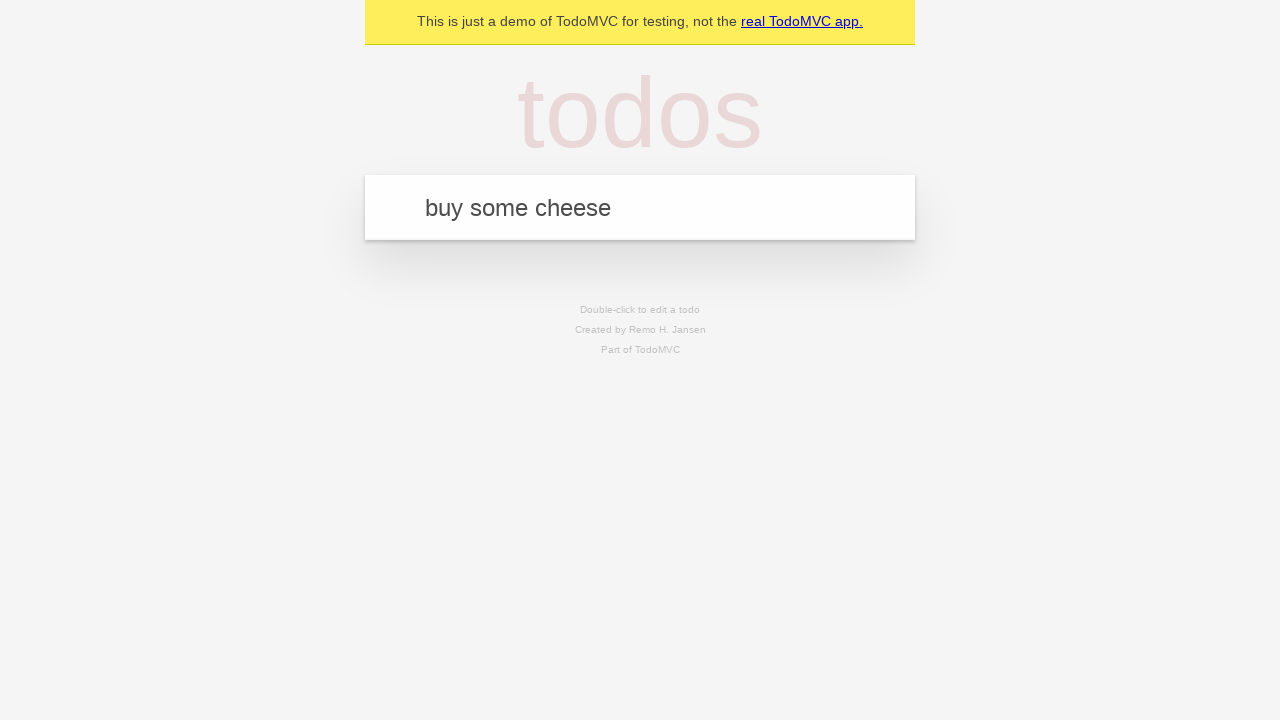

Pressed Enter to add first todo on internal:attr=[placeholder="What needs to be done?"i]
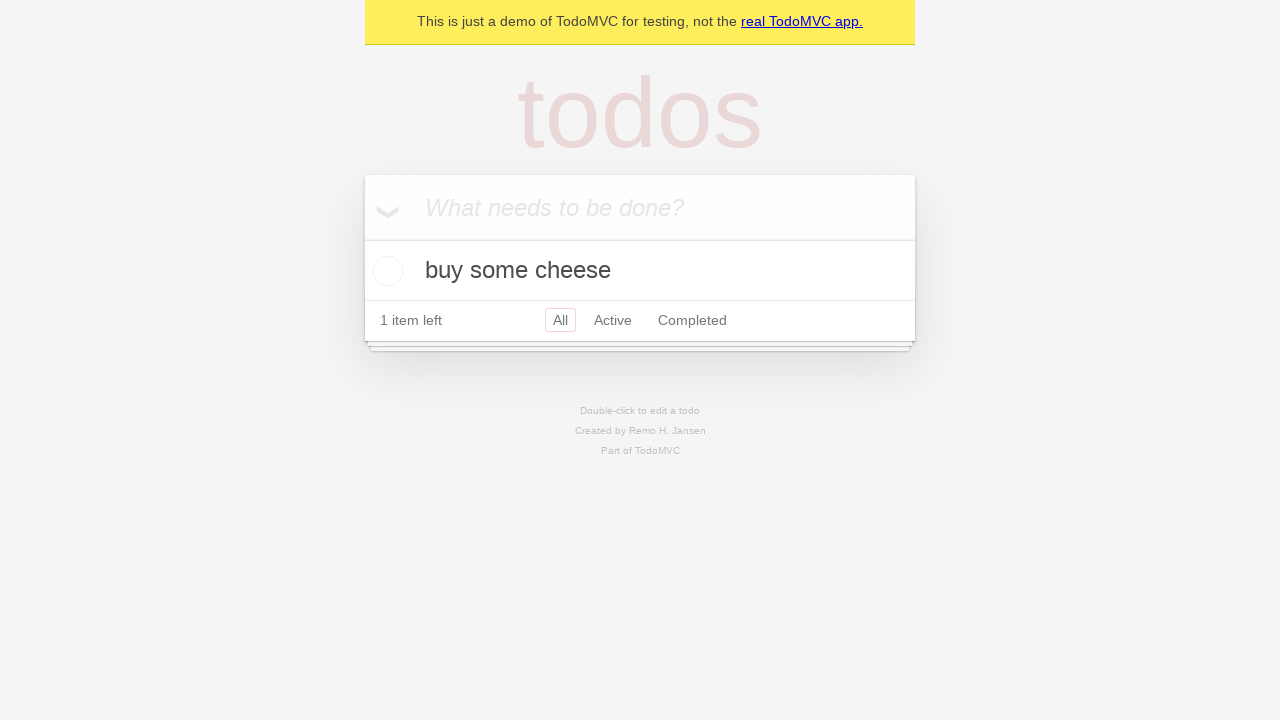

Filled todo input with 'feed the cat' on internal:attr=[placeholder="What needs to be done?"i]
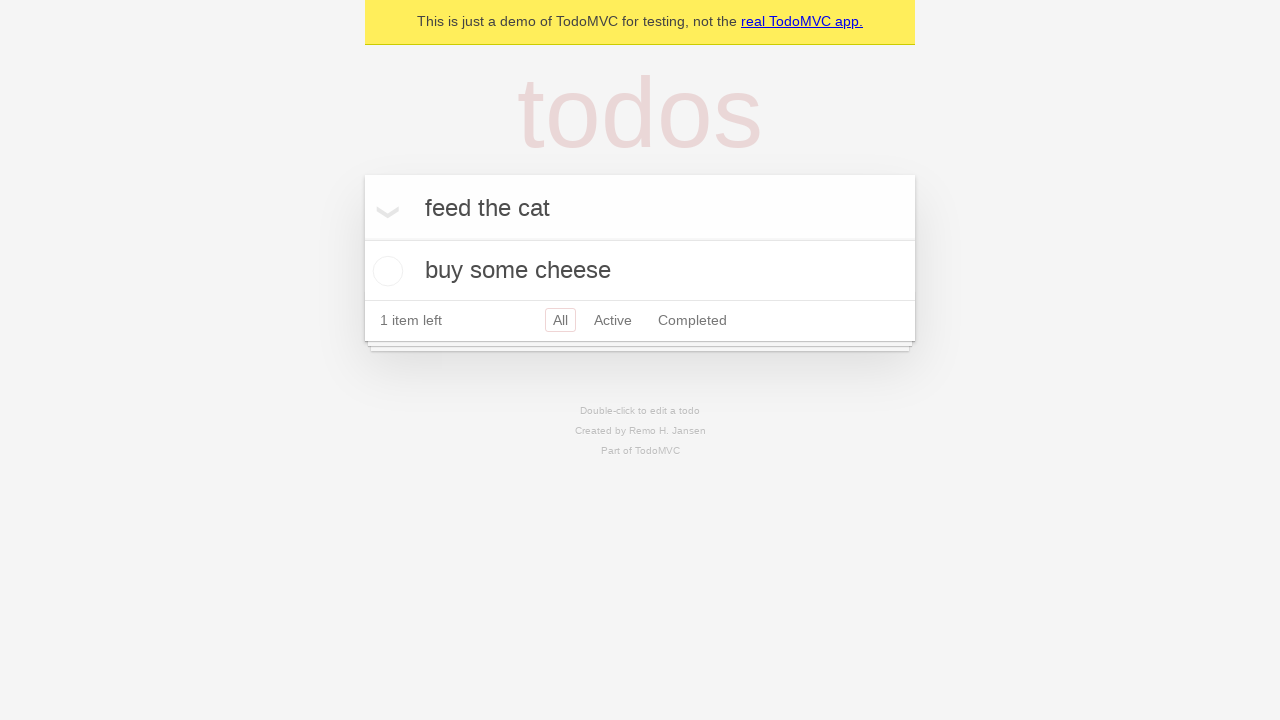

Pressed Enter to add second todo on internal:attr=[placeholder="What needs to be done?"i]
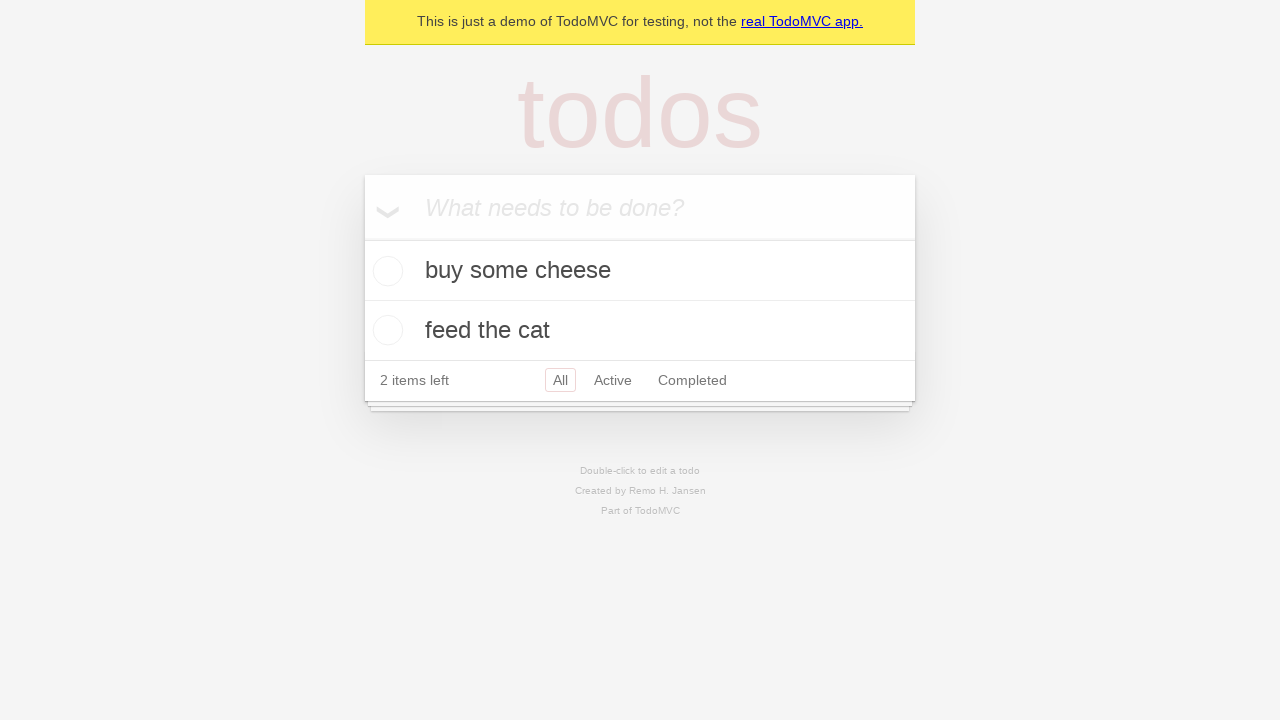

Filled todo input with 'book a doctors appointment' on internal:attr=[placeholder="What needs to be done?"i]
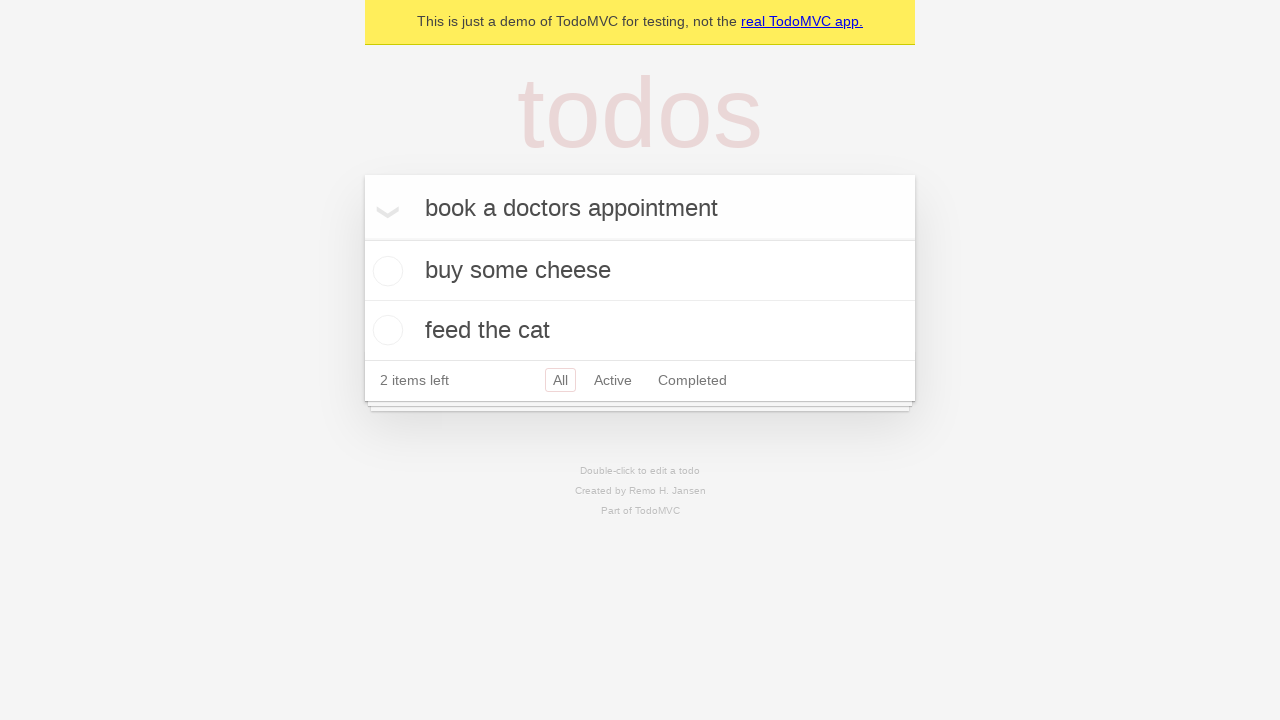

Pressed Enter to add third todo on internal:attr=[placeholder="What needs to be done?"i]
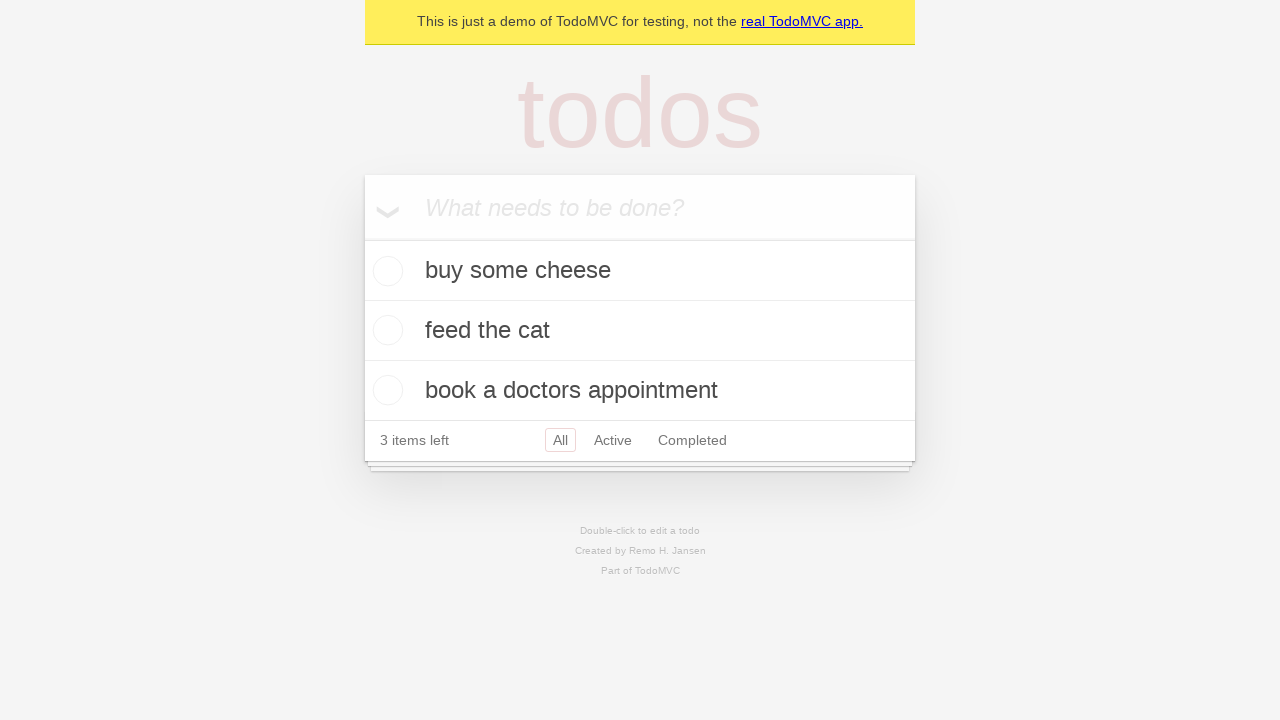

Waited for all three todo items to load
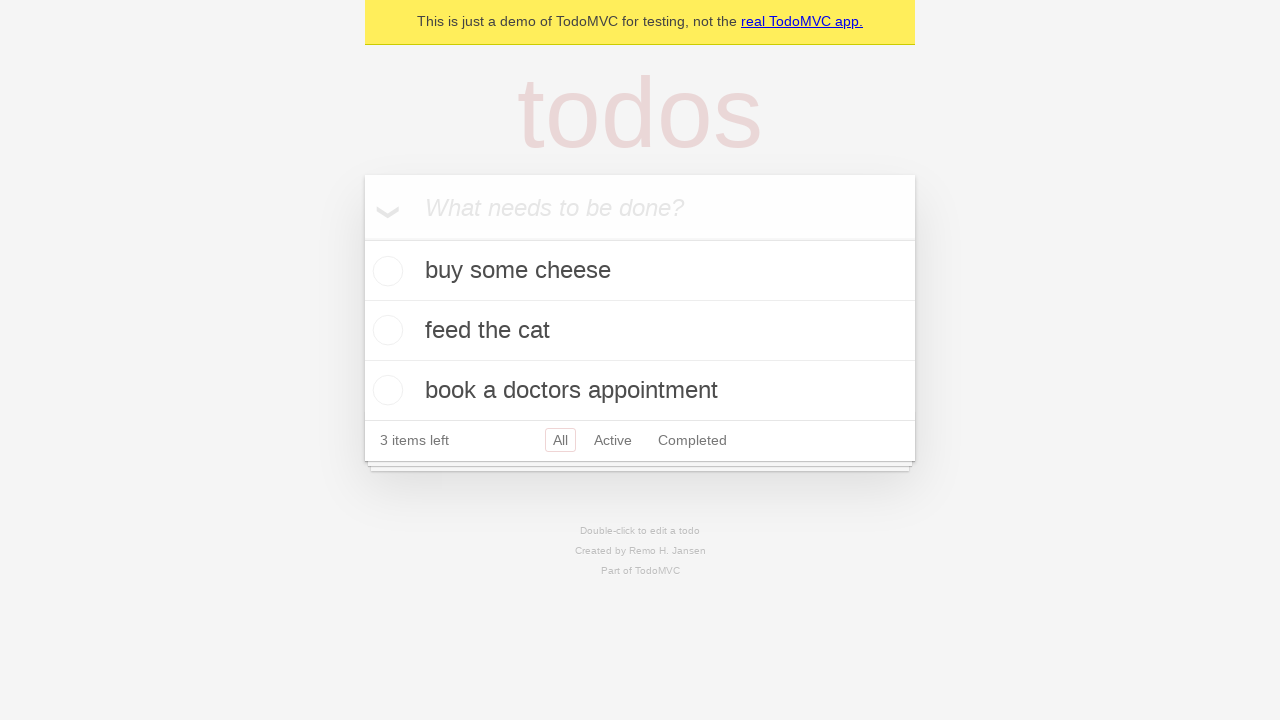

Clicked Active filter link at (613, 440) on internal:role=link[name="Active"i]
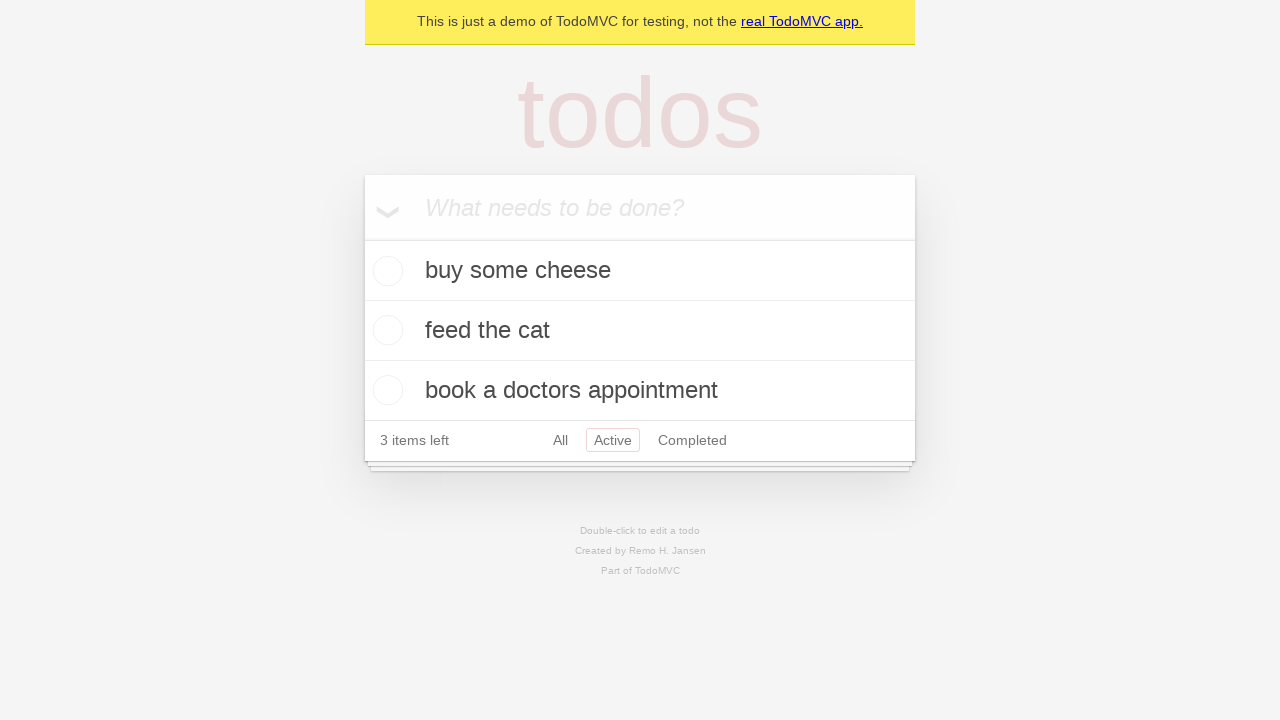

Clicked Completed filter link to verify highlighting at (692, 440) on internal:role=link[name="Completed"i]
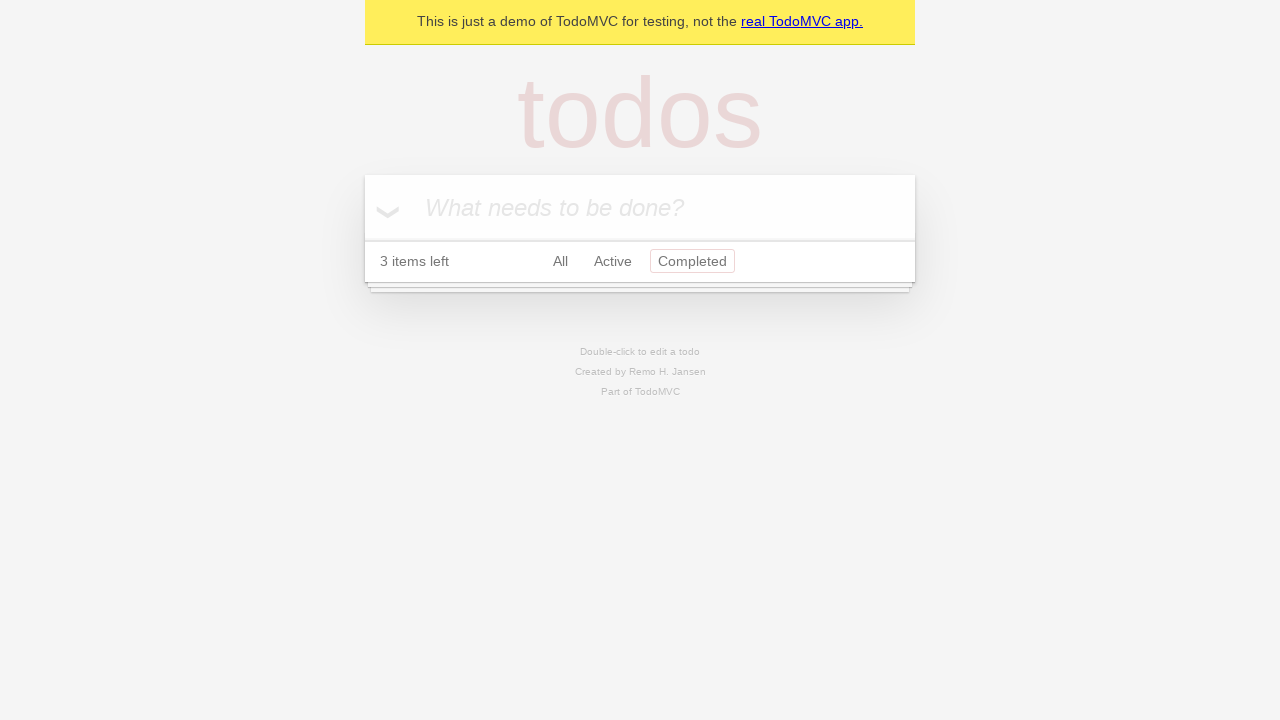

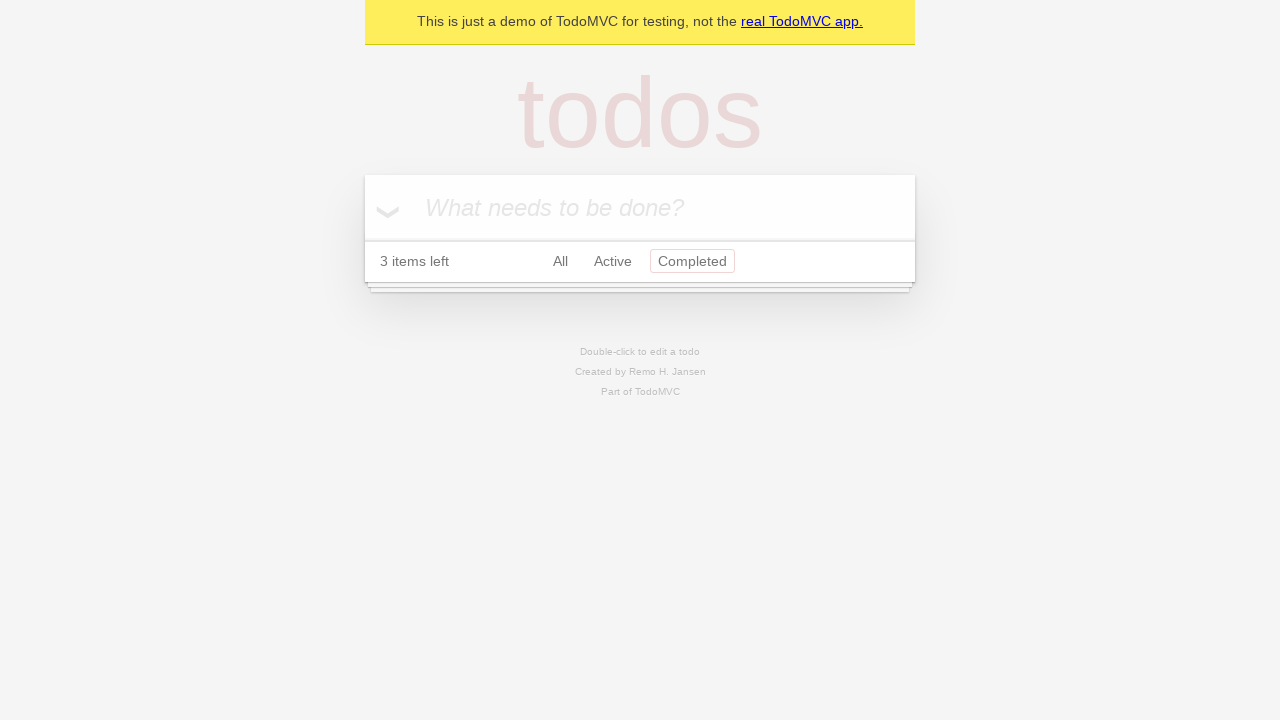